Tests a web form by entering text into a text box and submitting the form, then verifies a confirmation message appears

Starting URL: https://www.selenium.dev/selenium/web/web-form.html

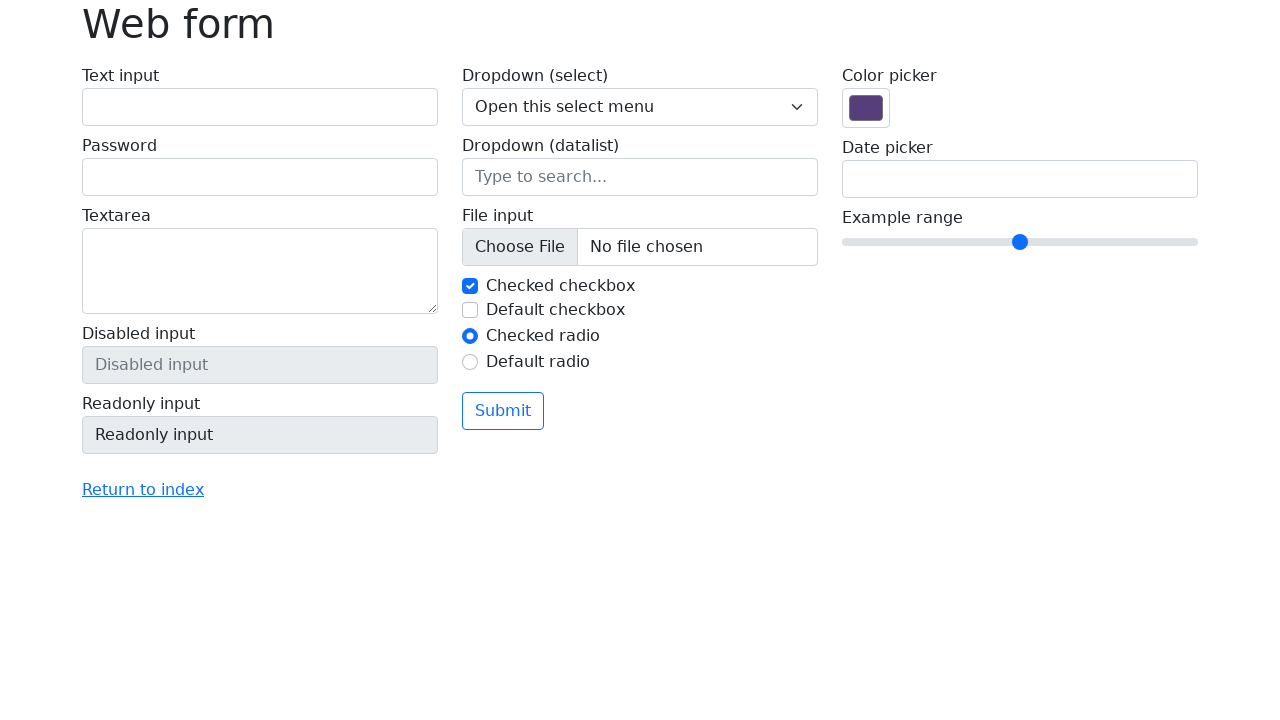

Filled text box with 'Selenium' on input[name='my-text']
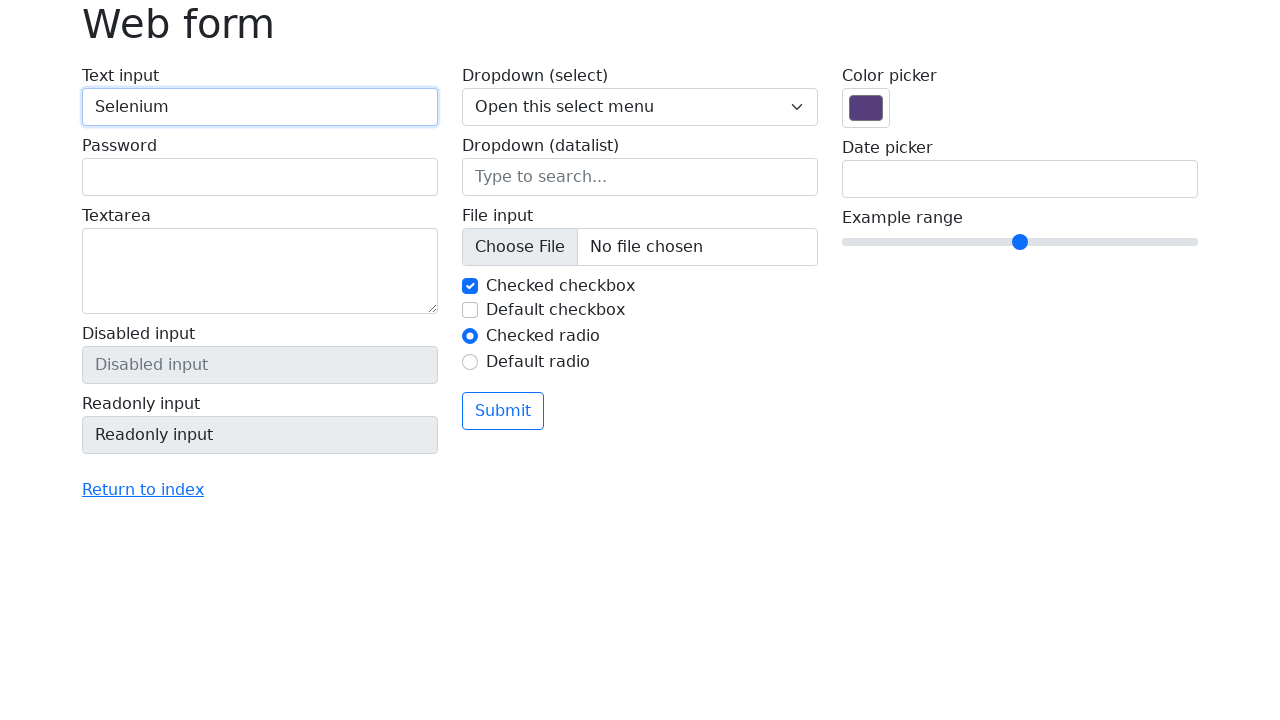

Clicked submit button at (503, 411) on button
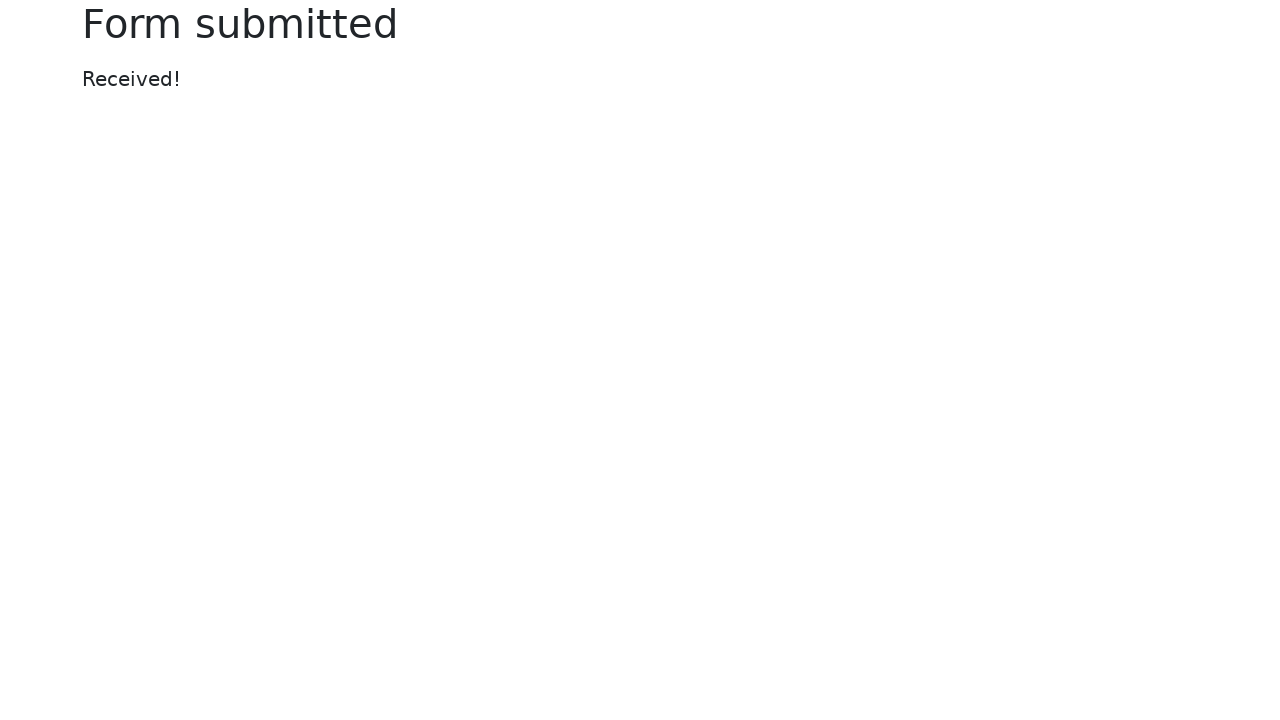

Confirmation message appeared
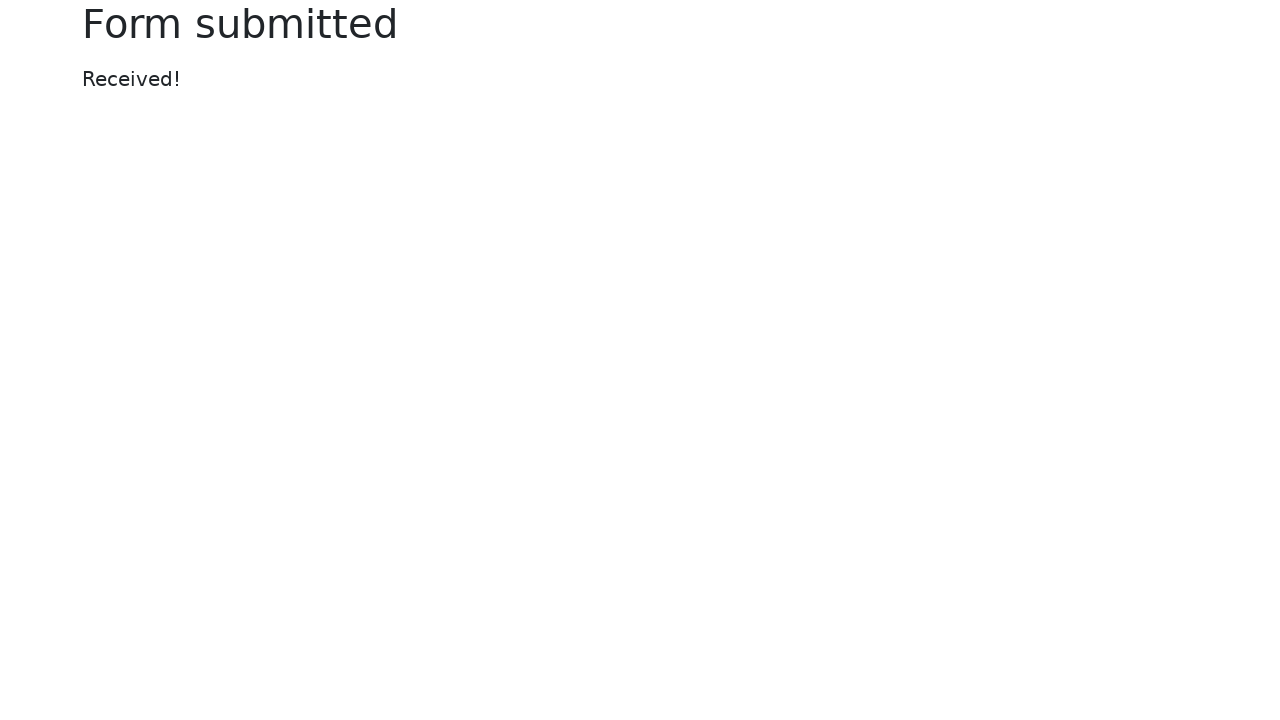

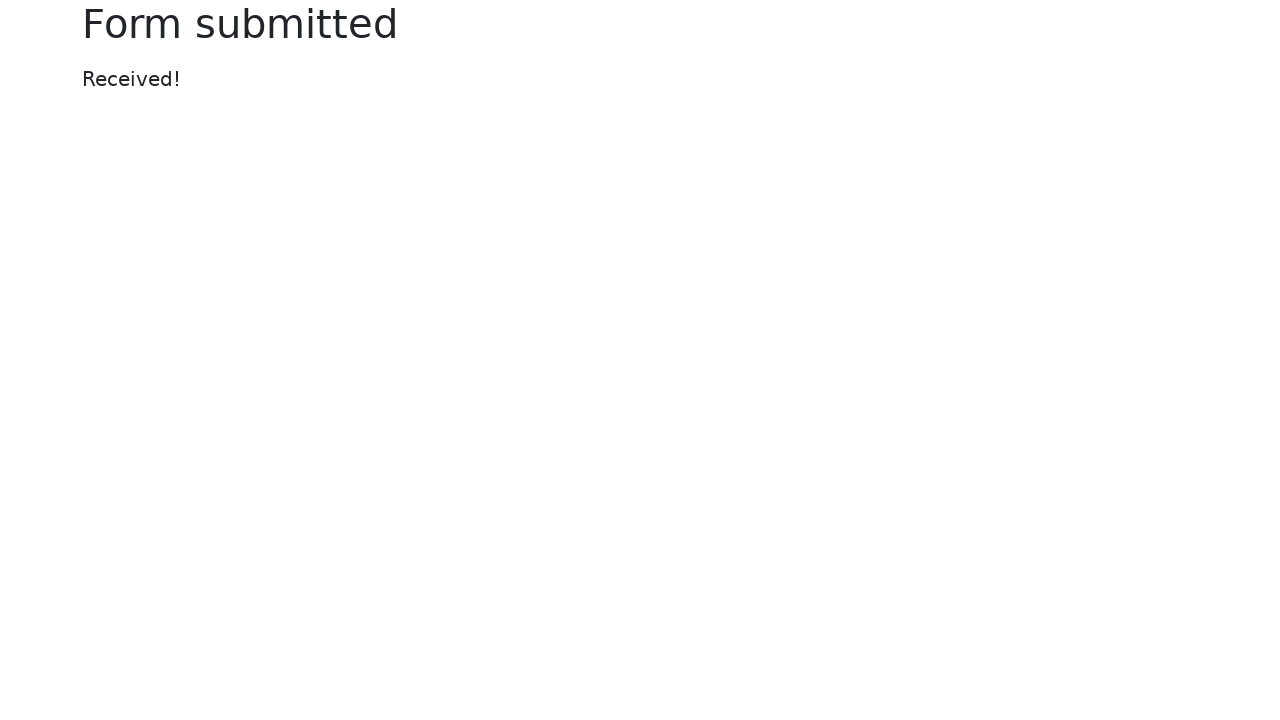